Tests the Double Click Me button on DemoQA buttons page by double-clicking it and verifying the double click message appears

Starting URL: https://demoqa.com/elements

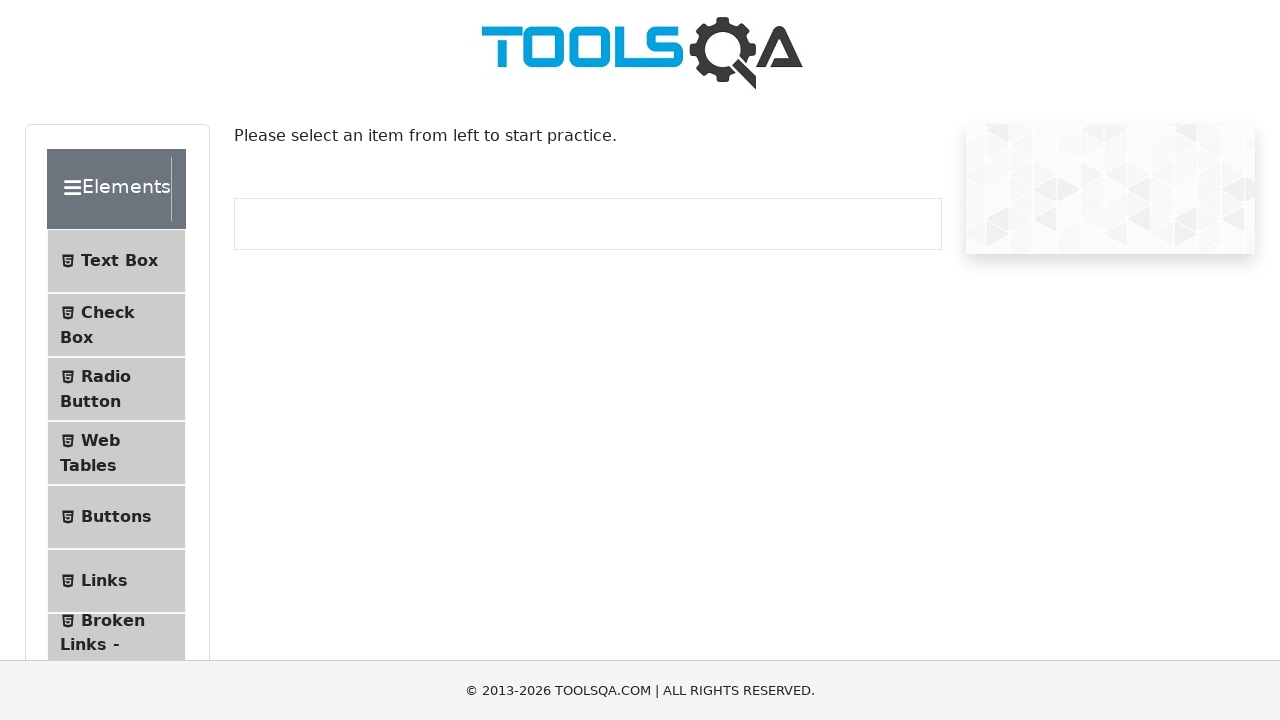

Clicked the Buttons menu item at (116, 517) on li:has-text('Buttons')
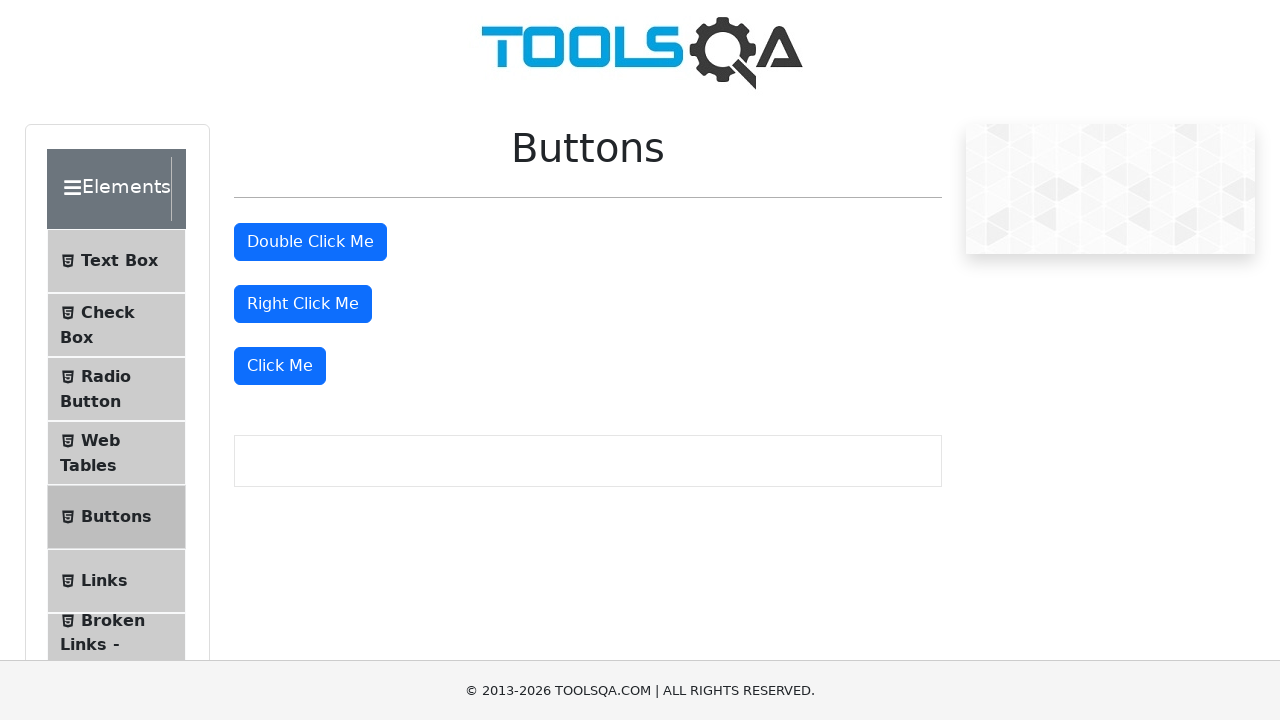

Buttons page loaded and URL confirmed
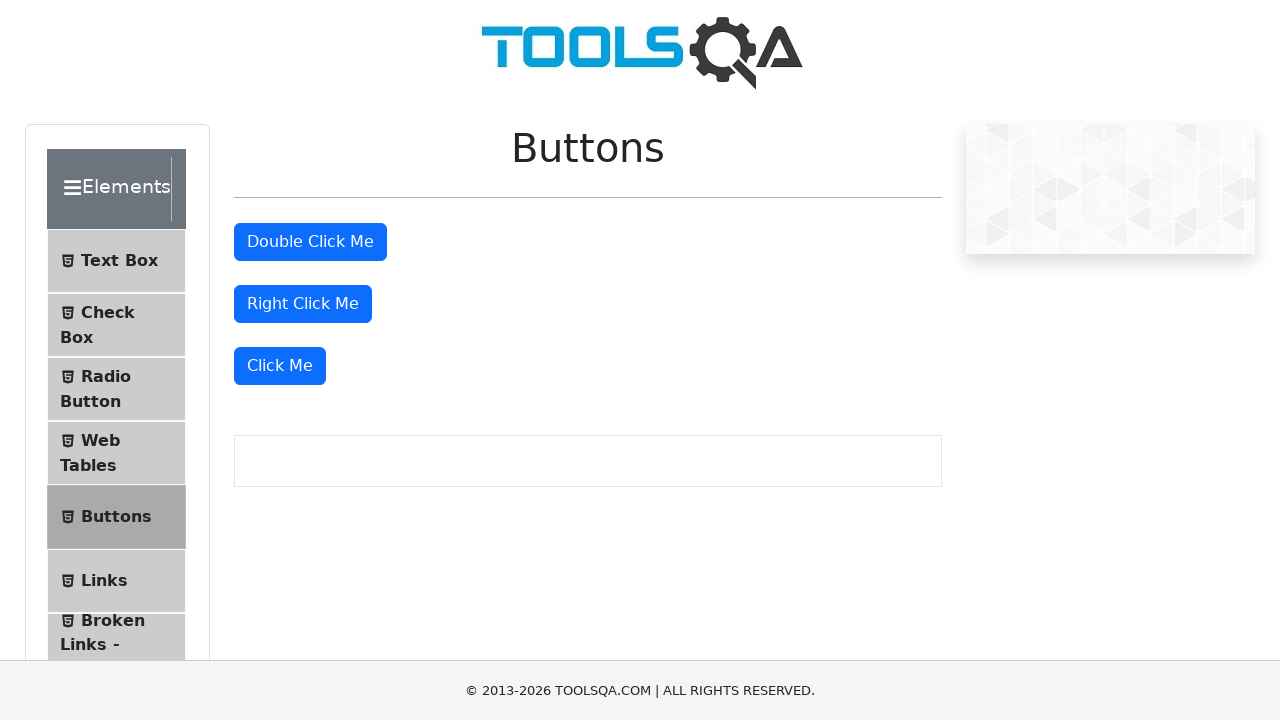

Double-clicked the 'Double Click Me' button at (310, 242) on internal:role=button[name="Double Click Me"i]
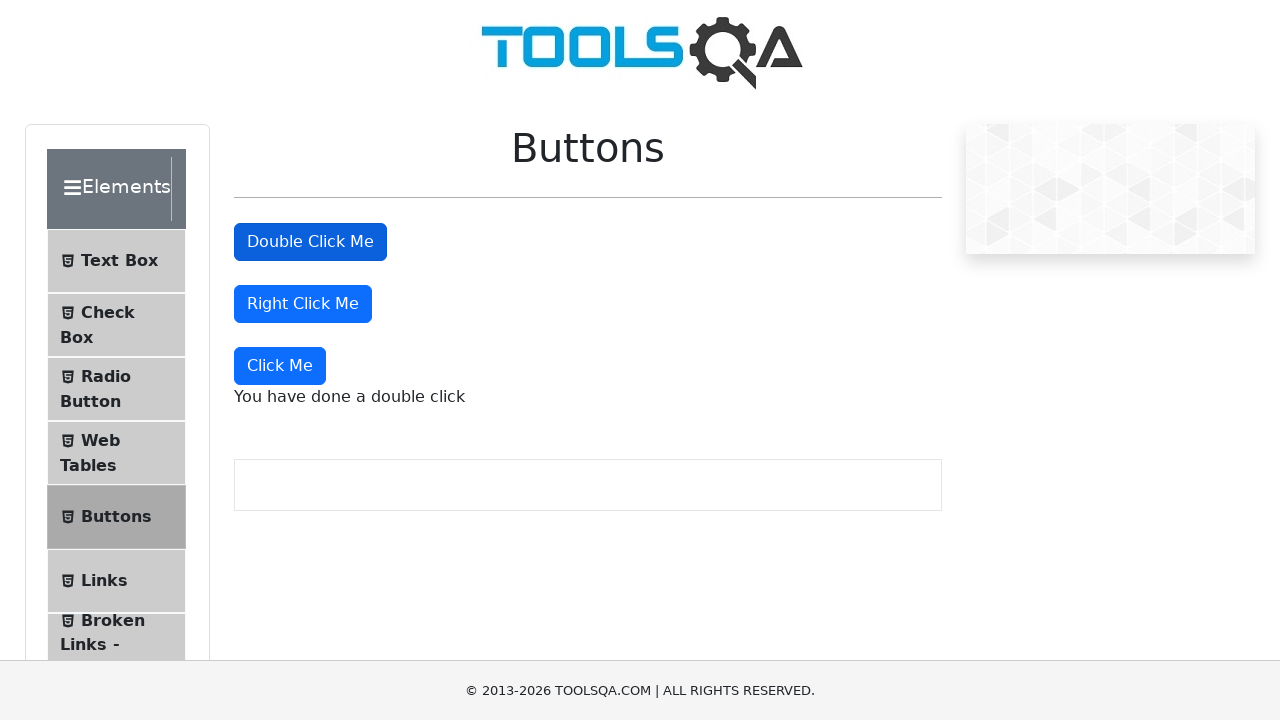

Double click confirmation message appeared
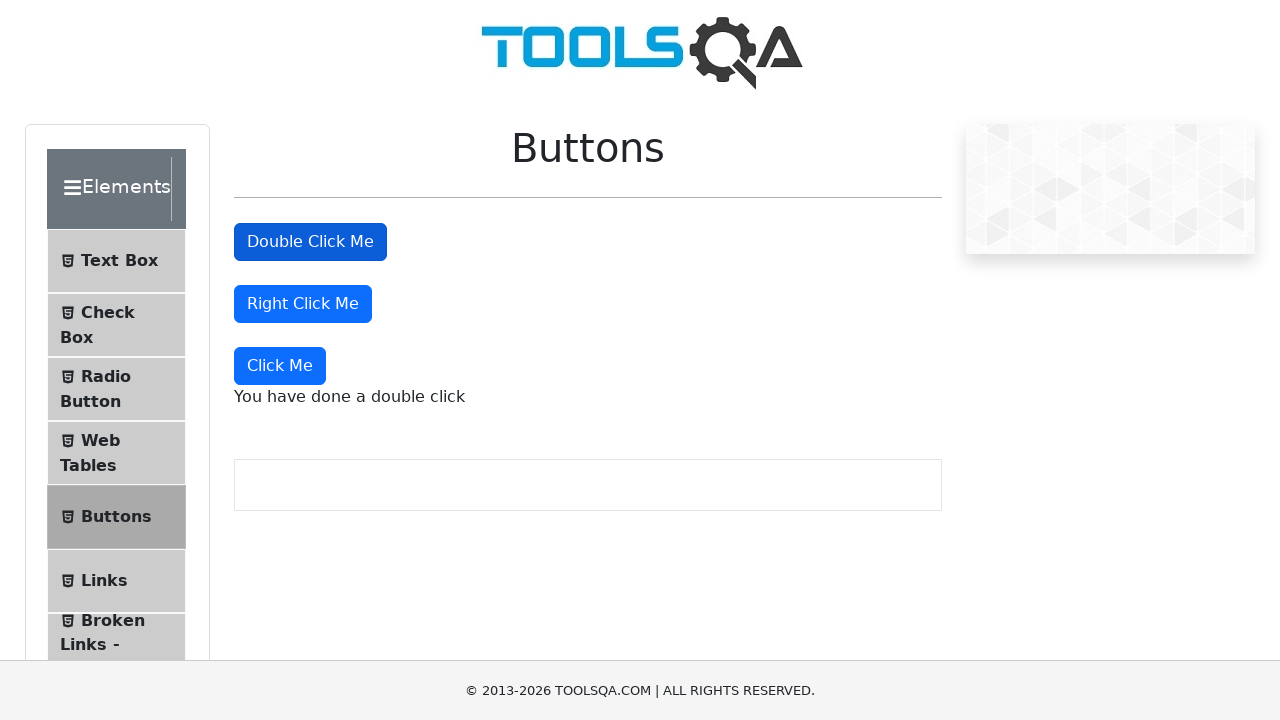

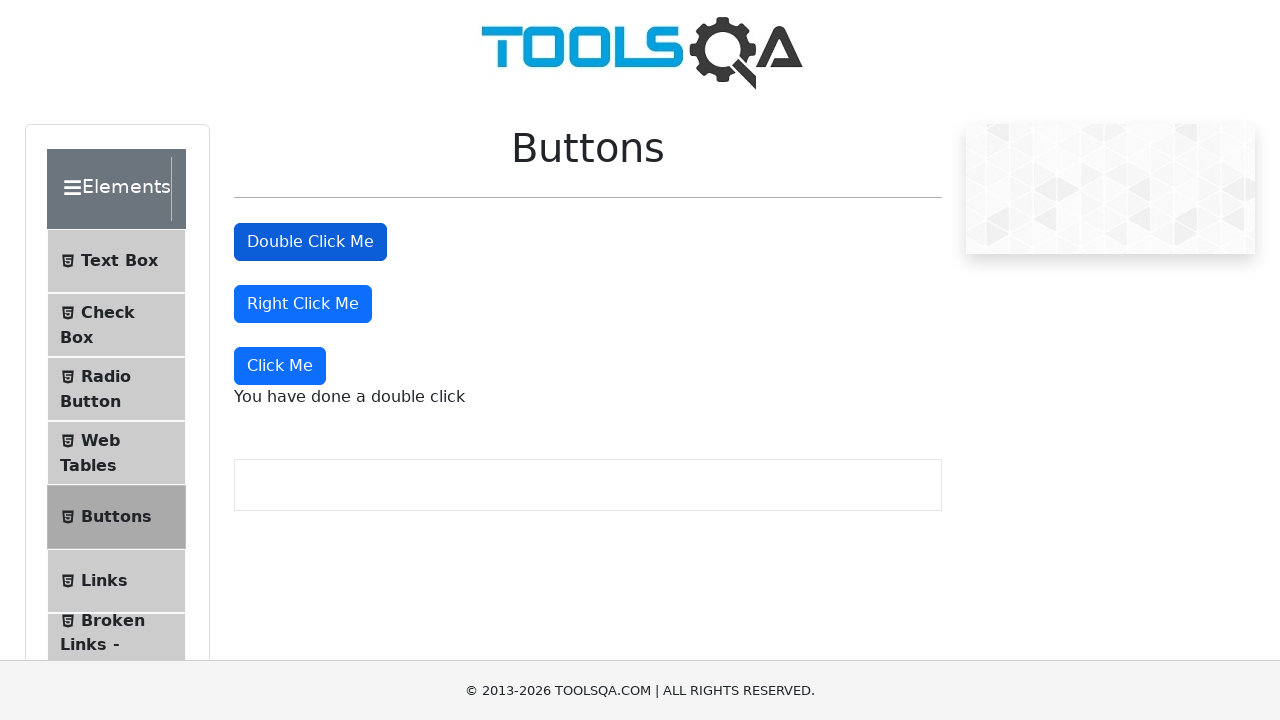